Tests JavaScript confirm dialog functionality by clicking a button in an iframe, accepting the alert, and verifying the result text

Starting URL: https://www.w3schools.com/js/tryit.asp?filename=tryjs_confirm

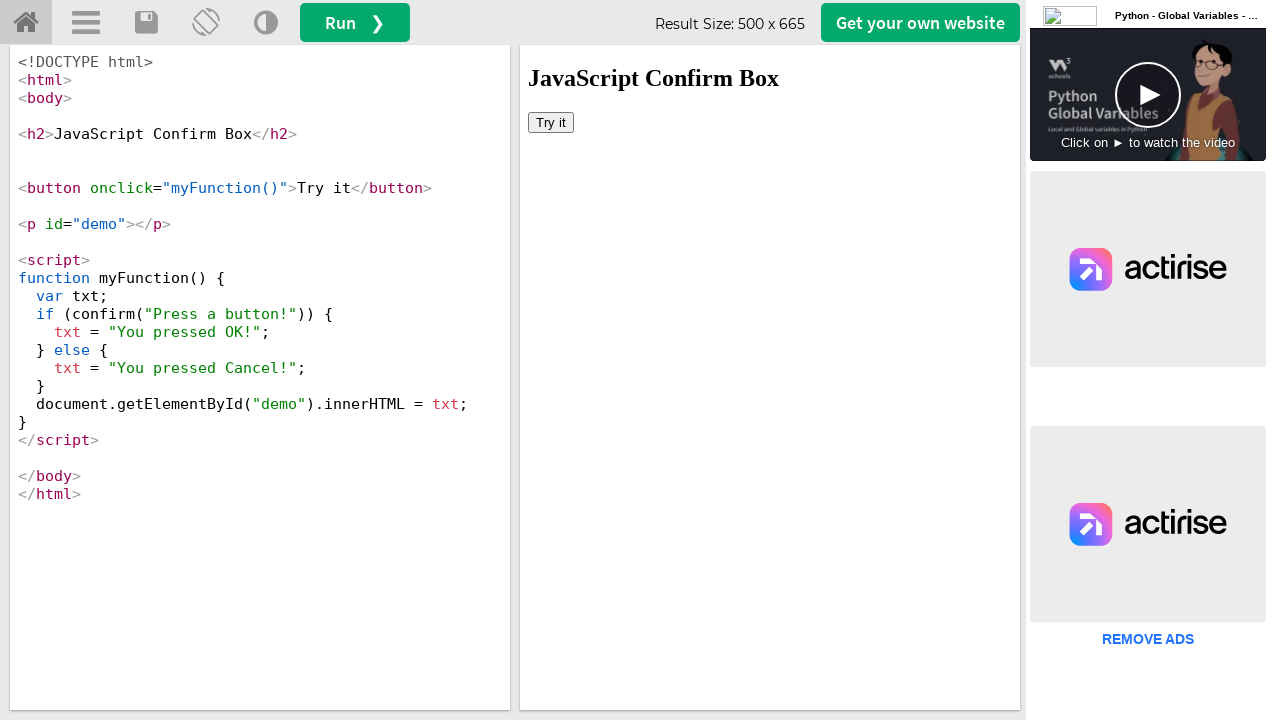

Switched to iframeResult containing the demo
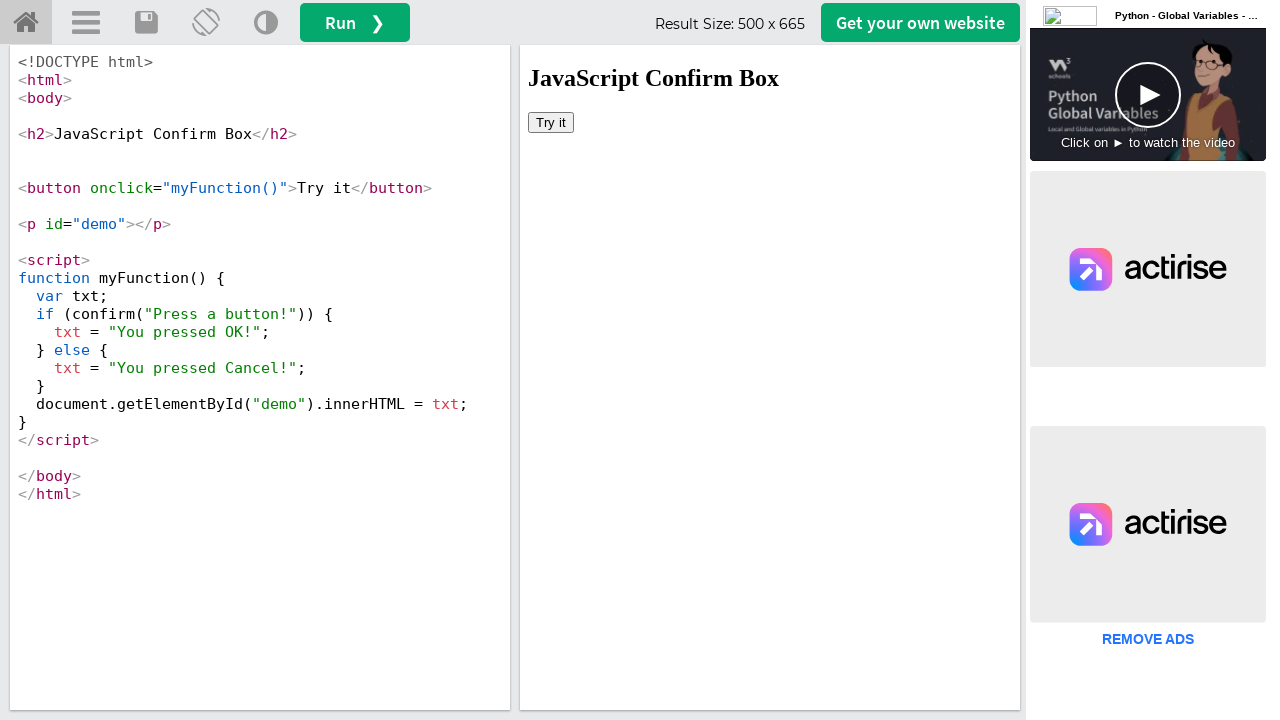

Clicked 'Try it' button to trigger confirm dialog at (551, 122) on button:has-text('Try it')
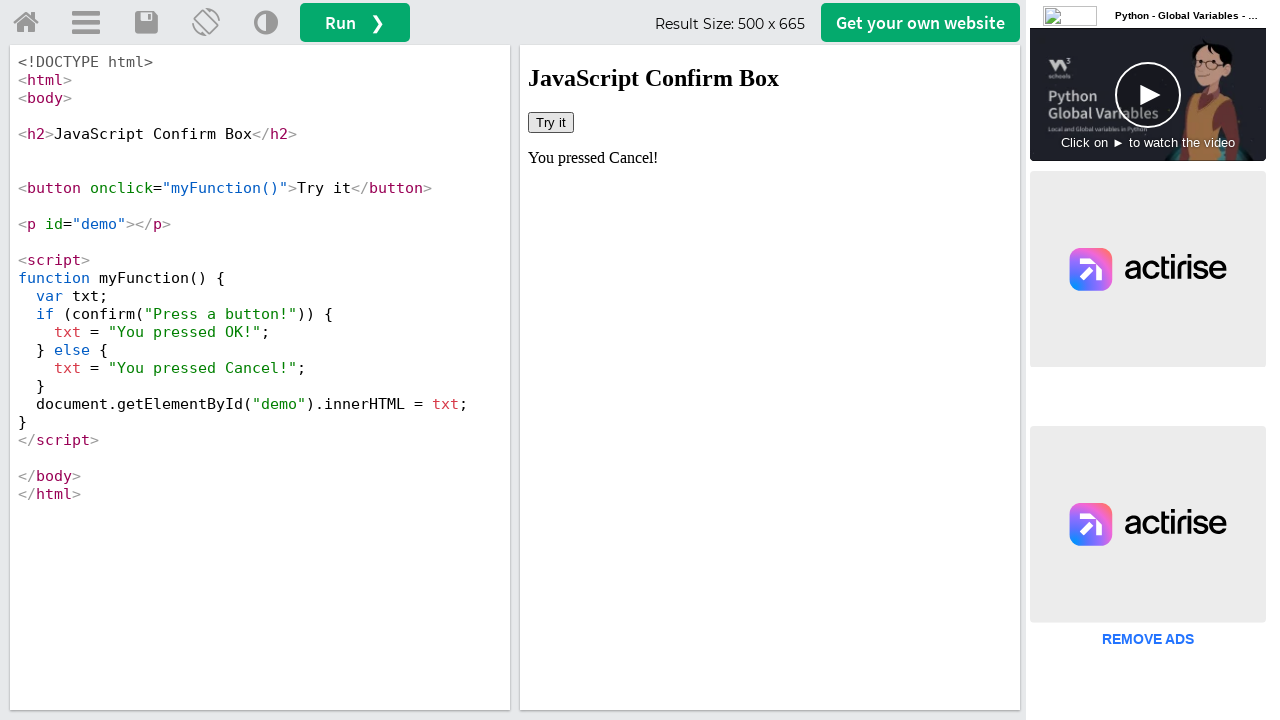

Set up dialog handler to accept confirm dialog
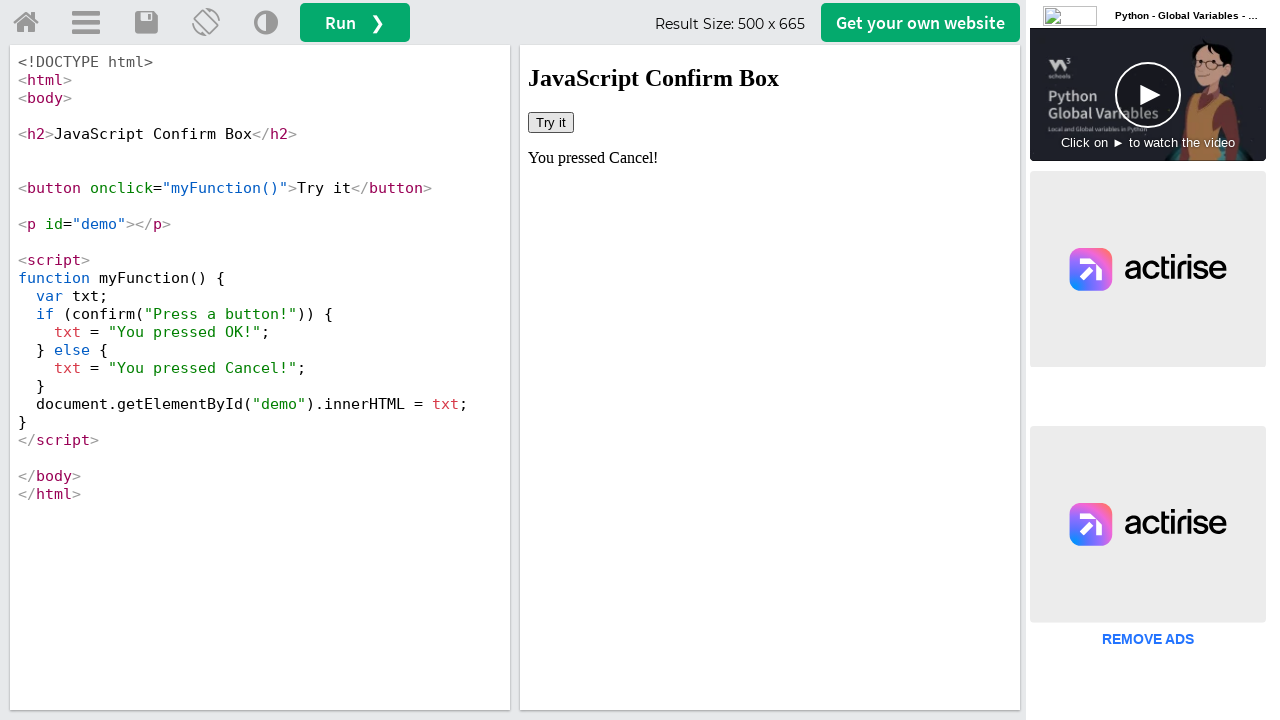

Retrieved result text from #demo element
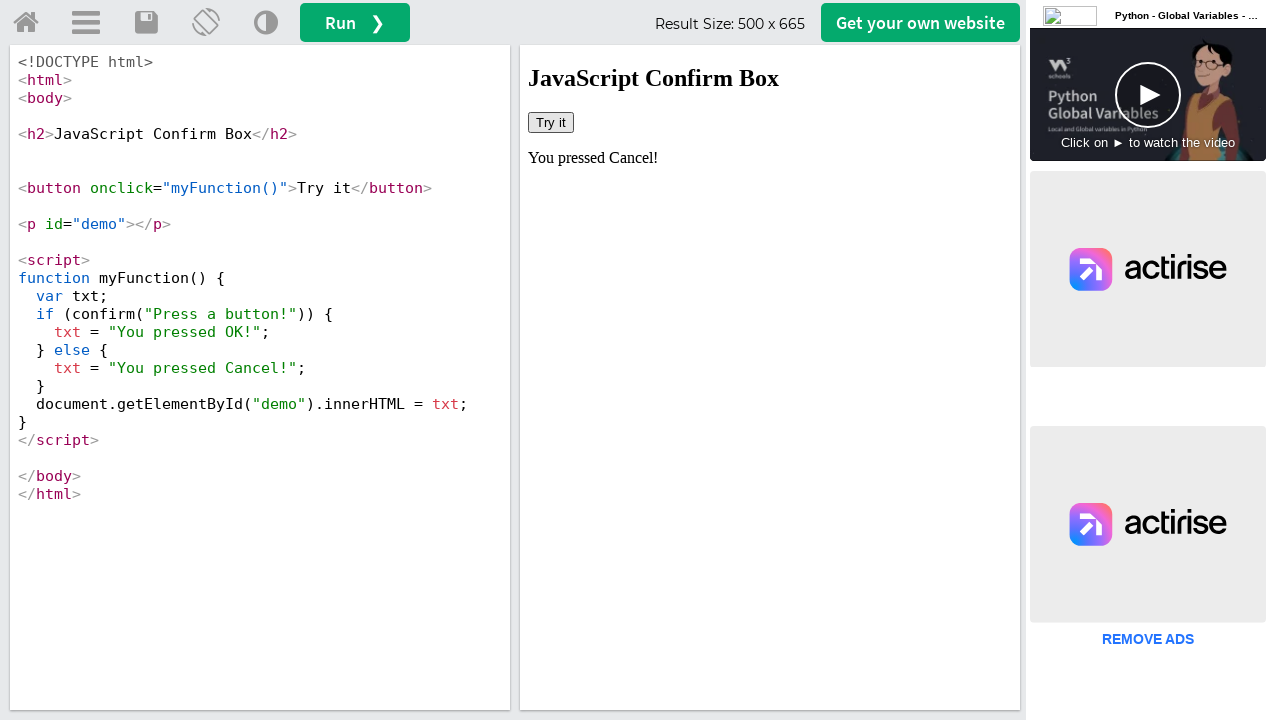

Verified that confirm dialog was cancelled (OK not found in result)
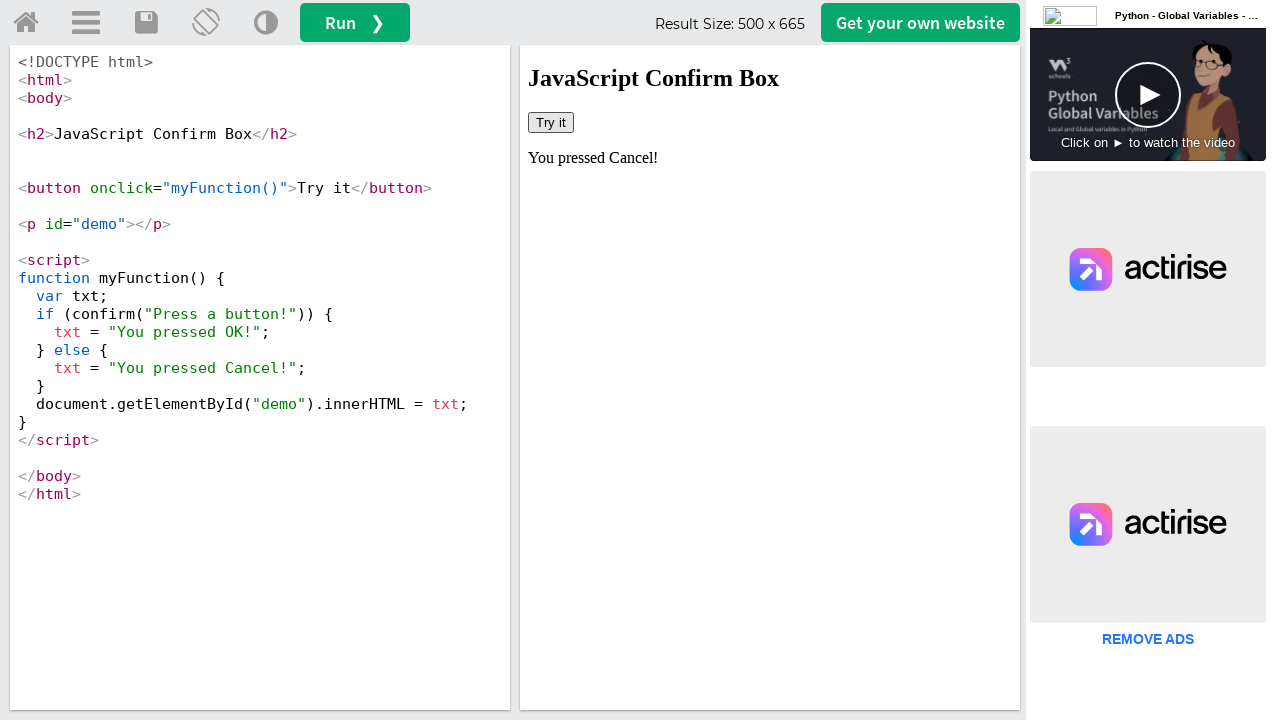

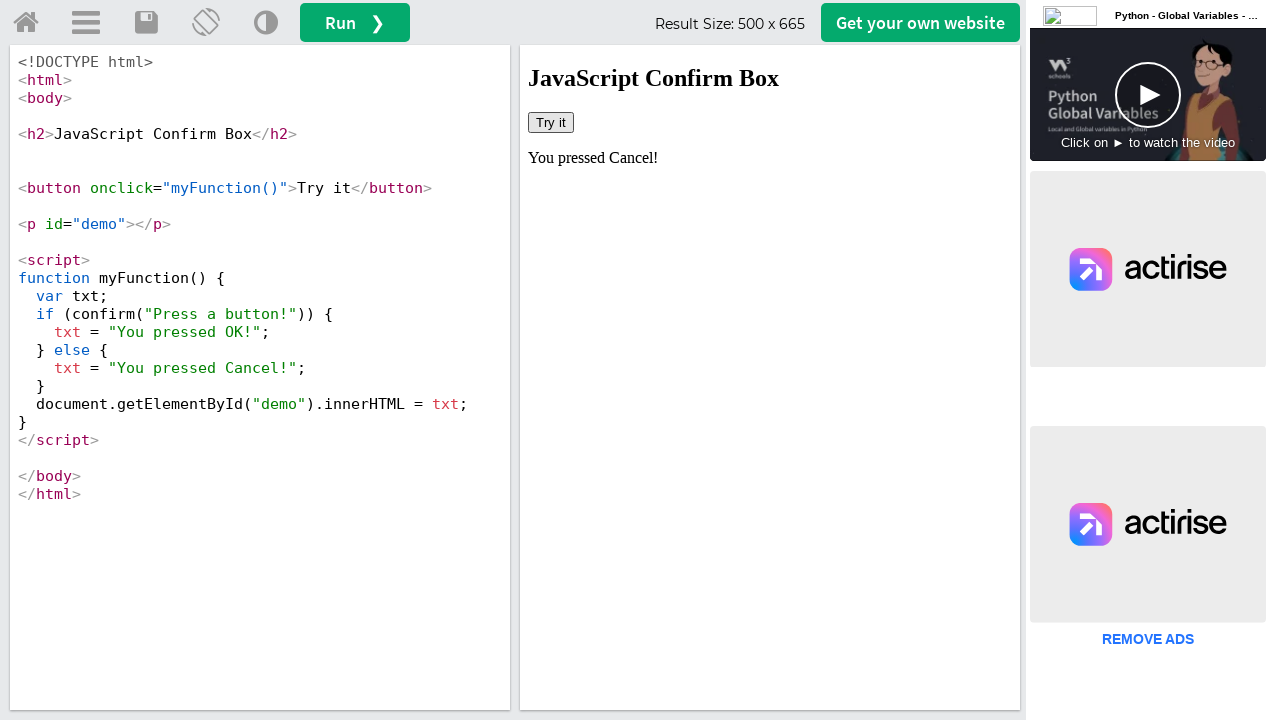